Tests filling and submitting a practice form with personal information including name, email, gender, phone, date of birth, subjects, hobbies, and address

Starting URL: https://demoqa.com/automation-practice-form

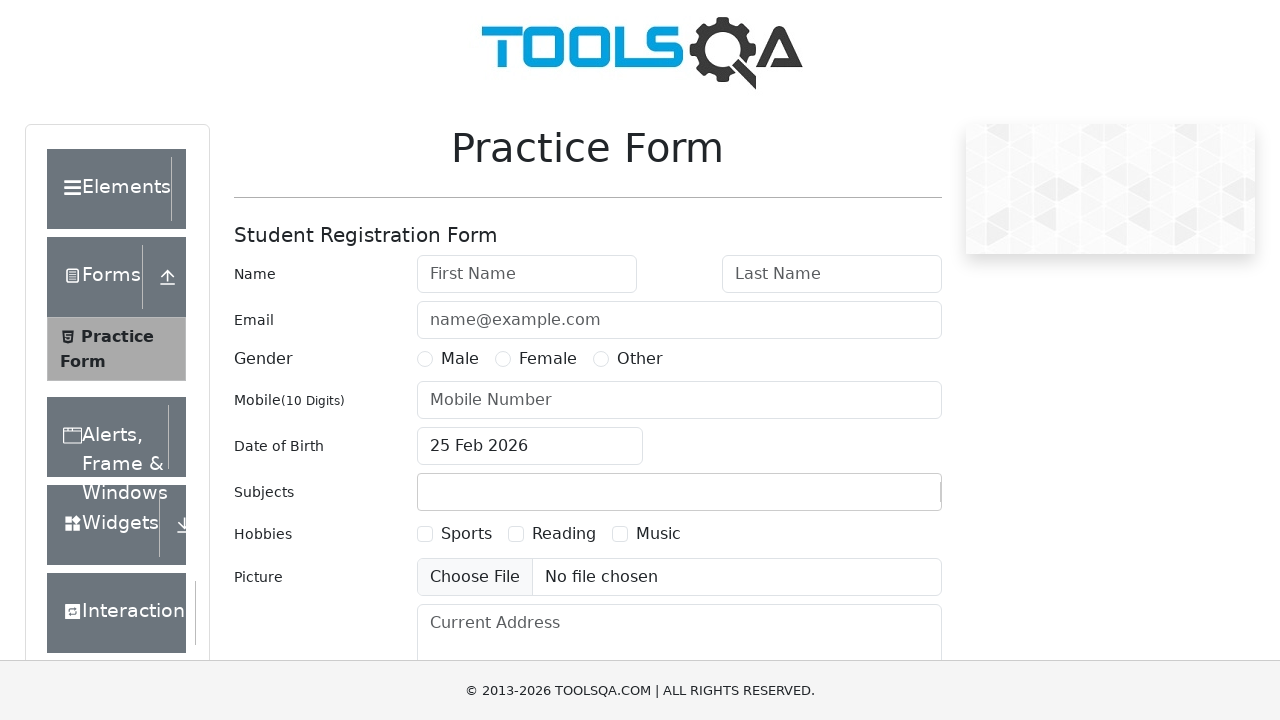

Filled first name field with 'Lê Văn' on input#firstName
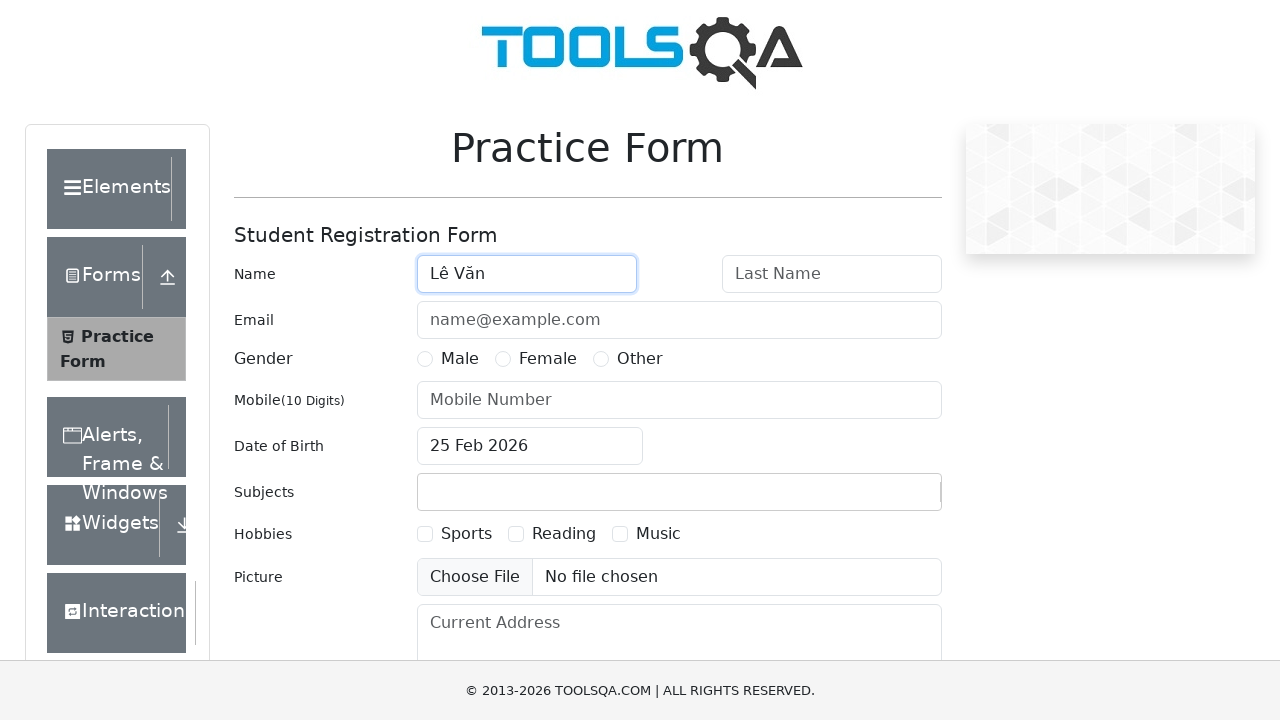

Filled last name field with 'Hào' on input#lastName
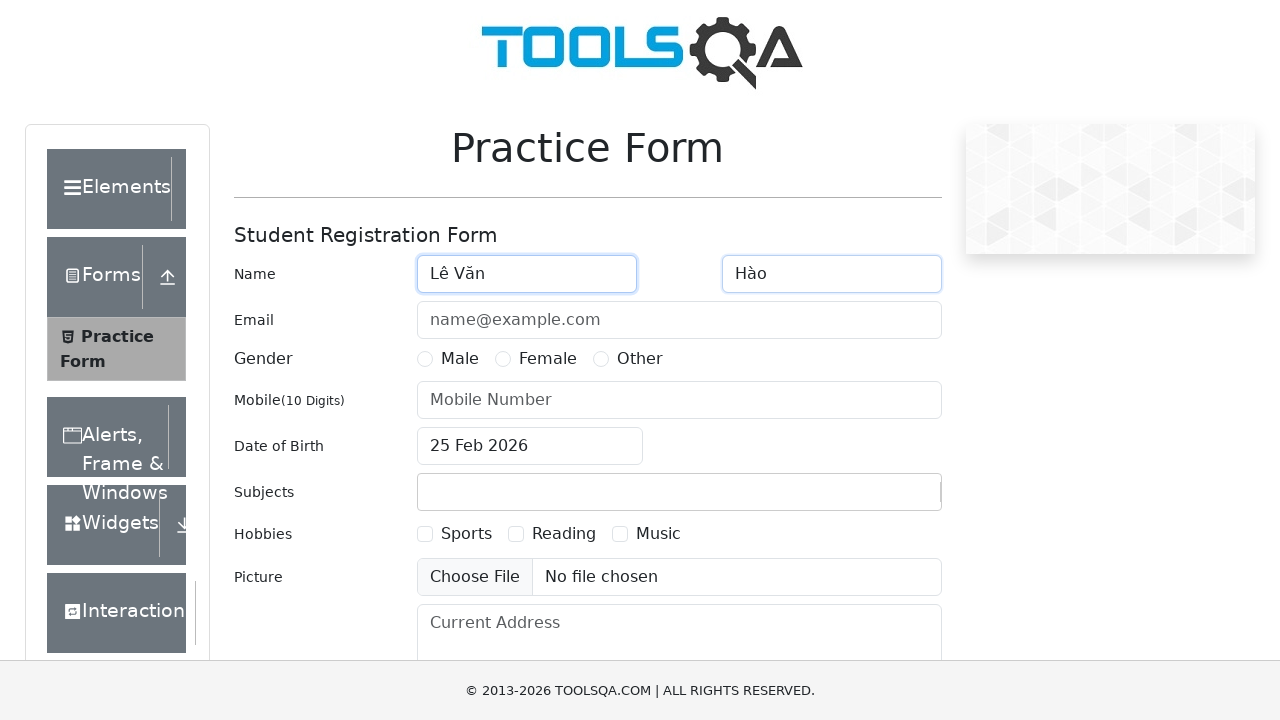

Filled email field with 'levanhao2182@gmail.com' on input#userEmail
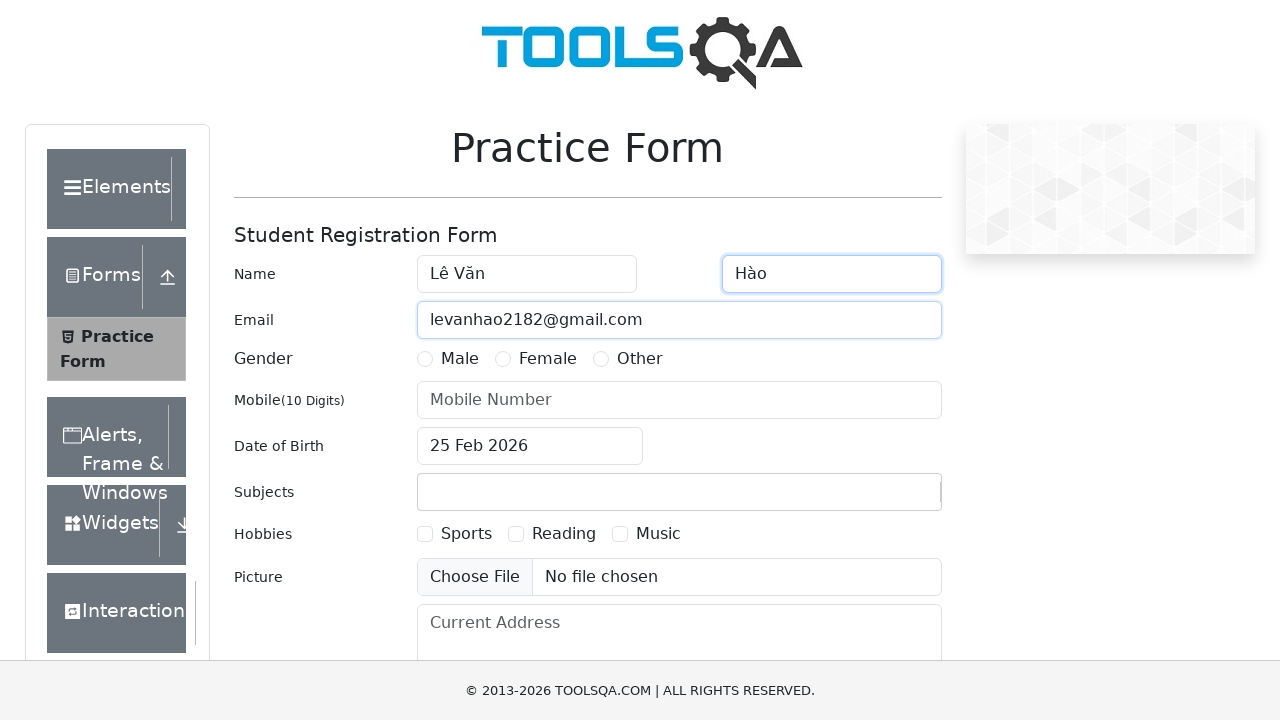

Selected 'Male' gender option at (460, 359) on label:has-text('Male')
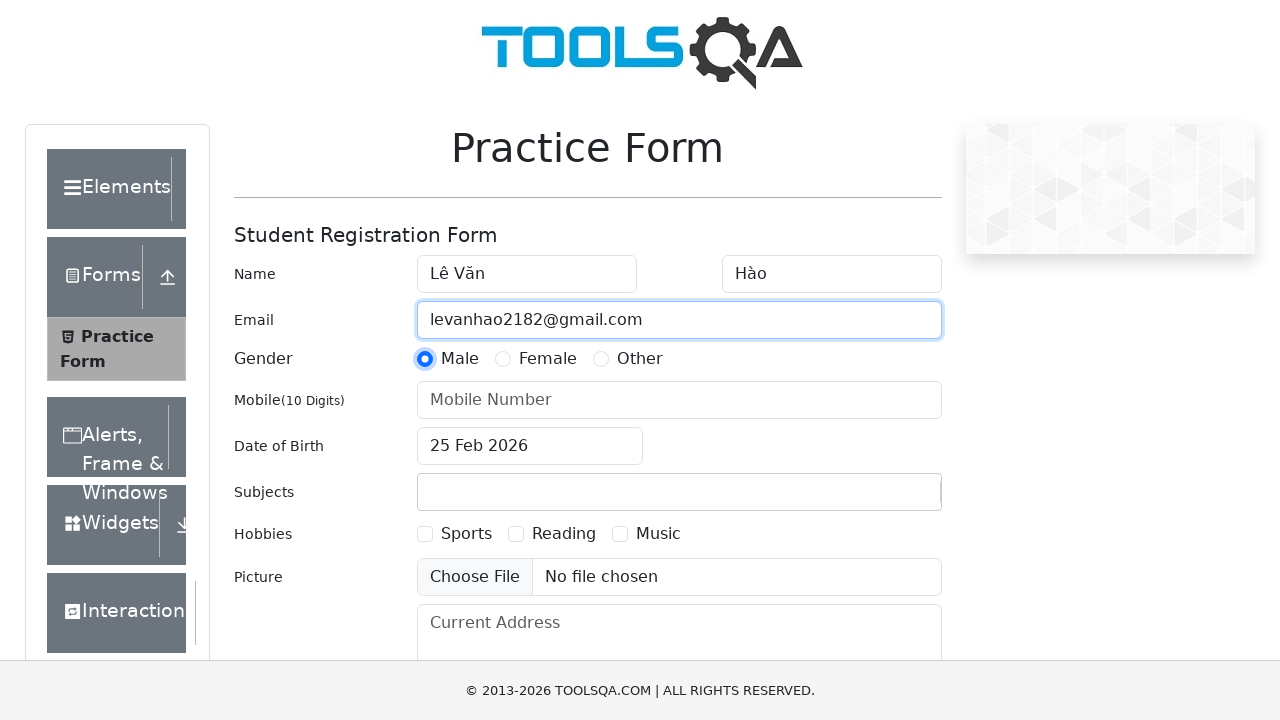

Filled phone number field with '0123456789' on input#userNumber
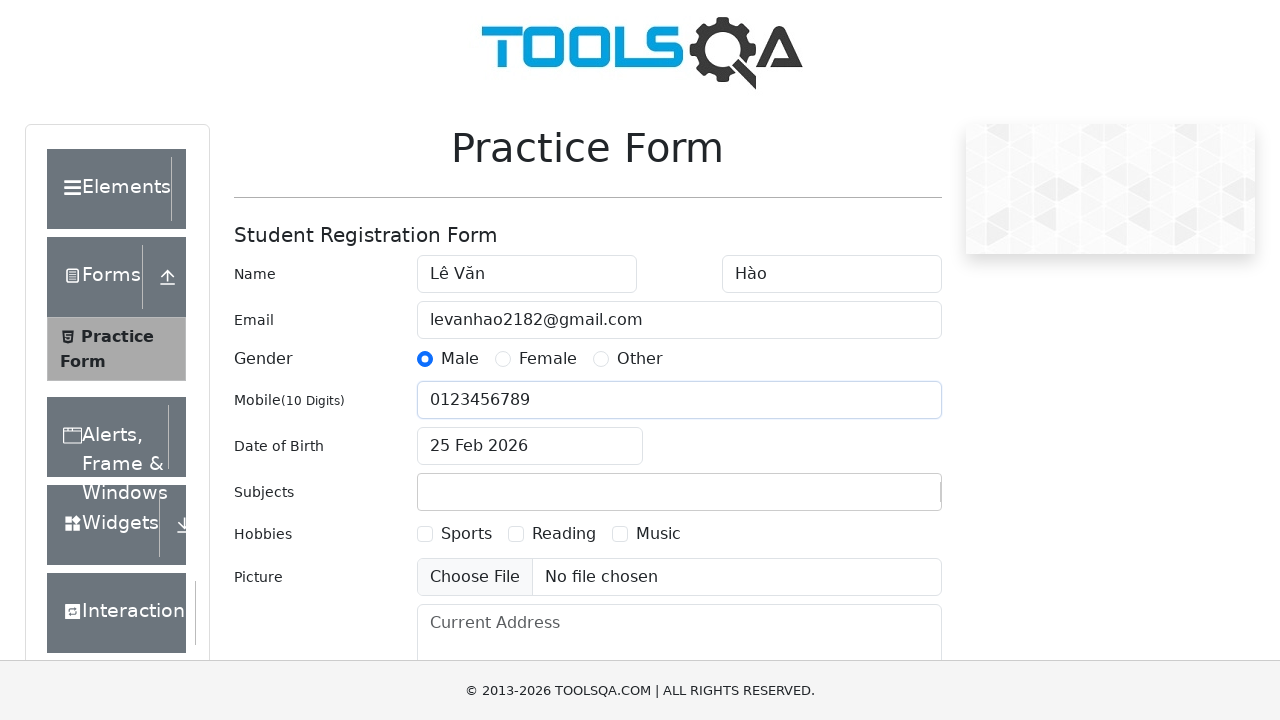

Clicked date of birth input field at (530, 446) on #dateOfBirthInput
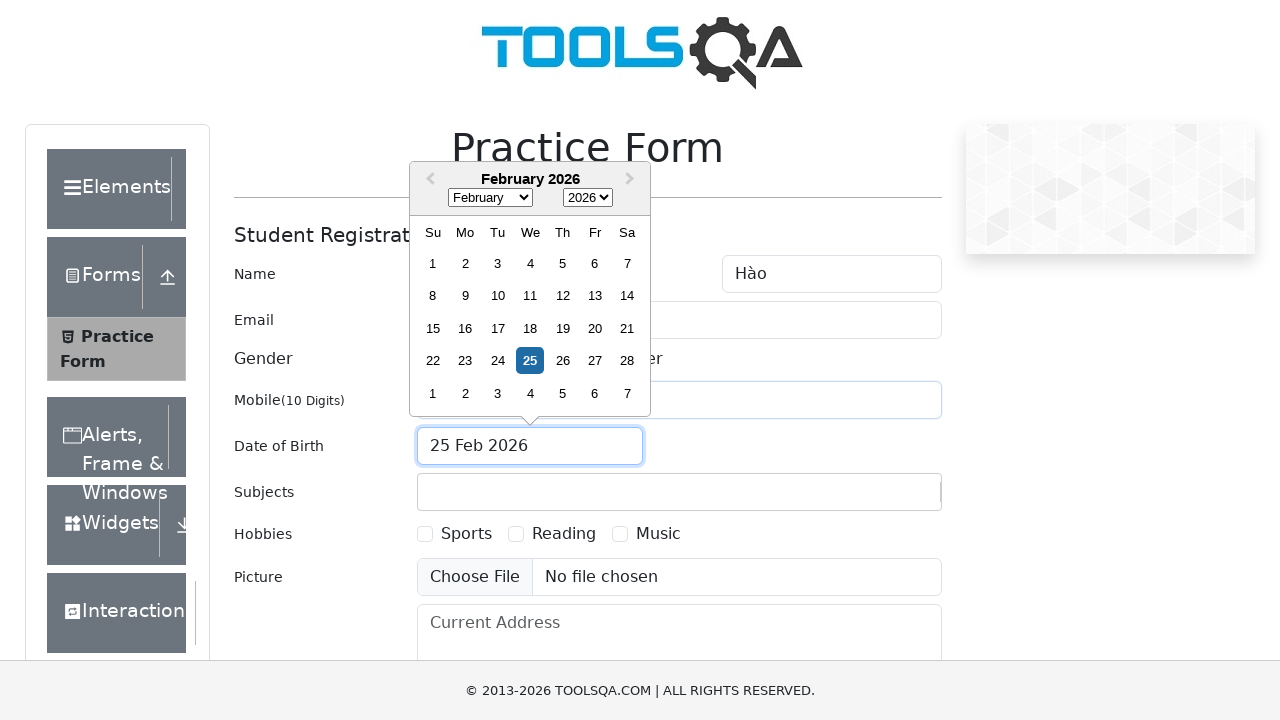

Selected all text in date field
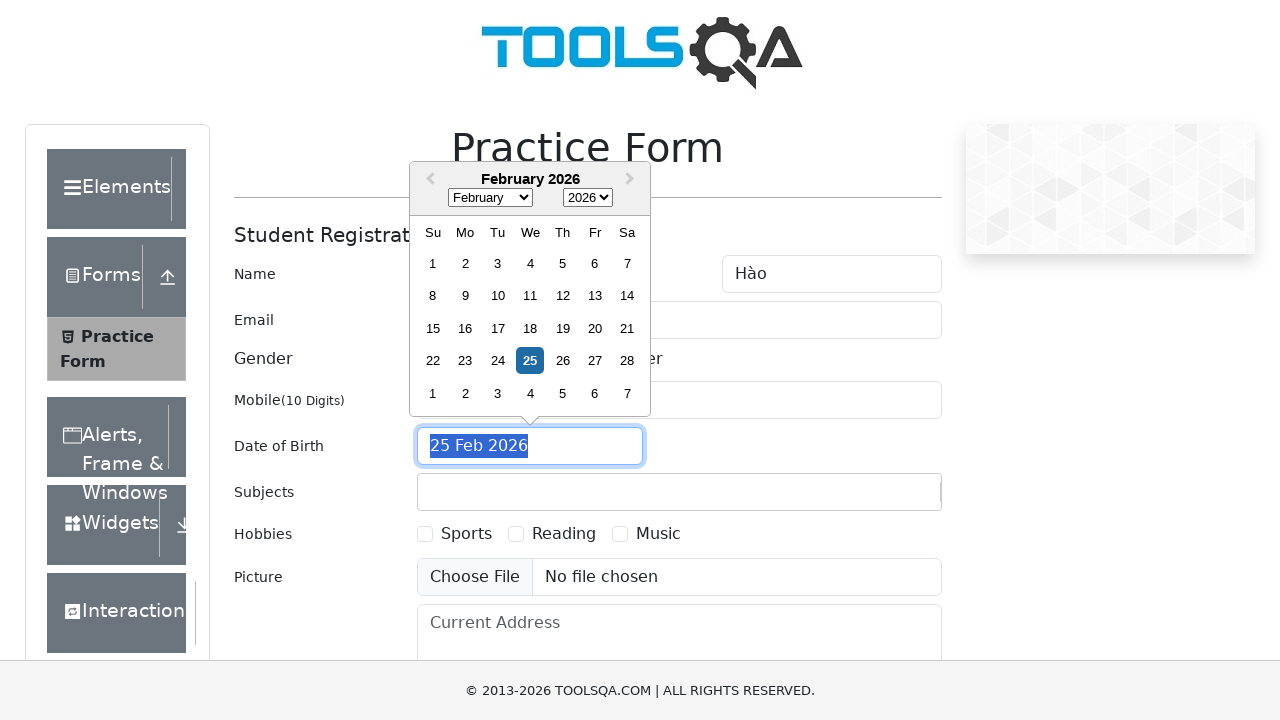

Typed date of birth '15 Apr 2000'
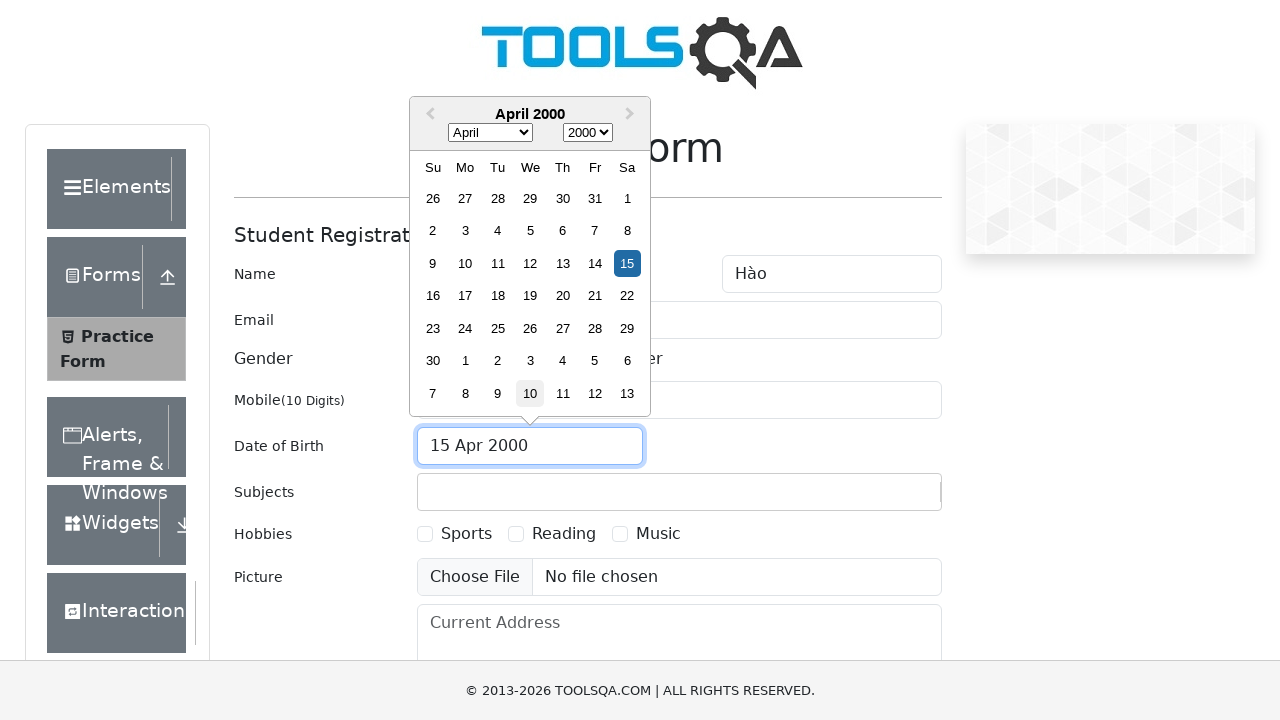

Pressed Enter to confirm date of birth
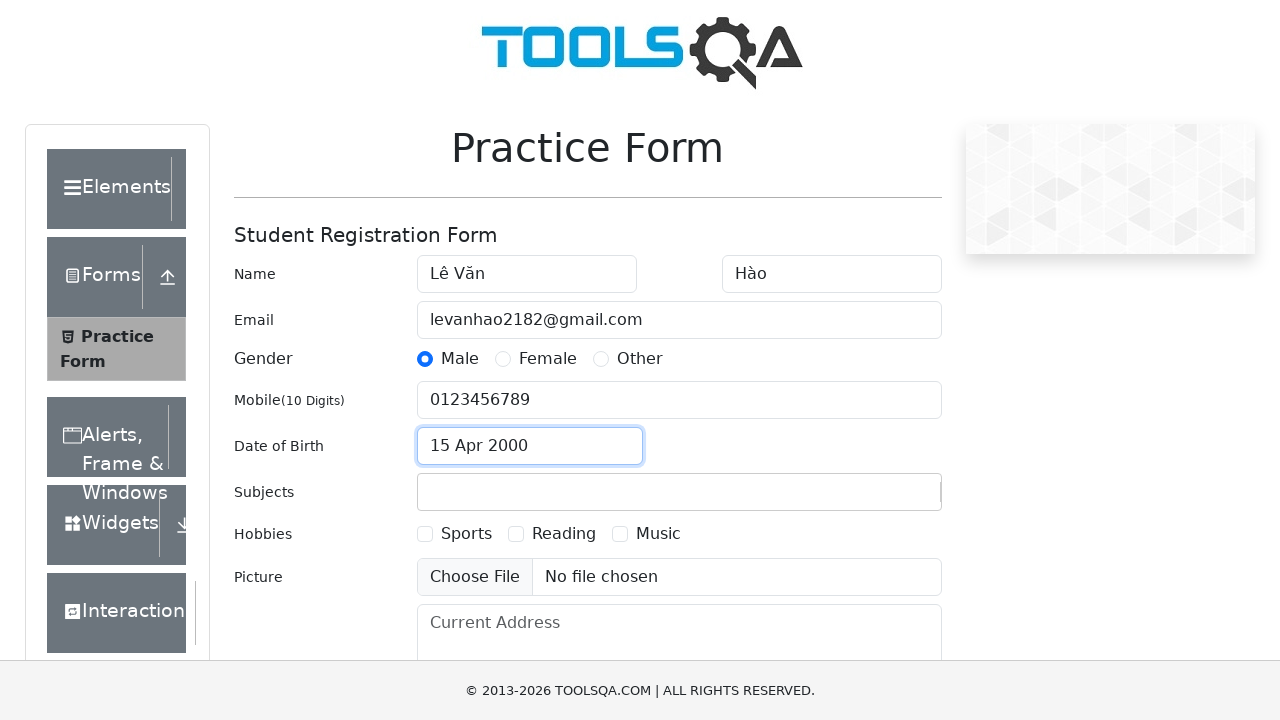

Waited for subjects input field to be visible
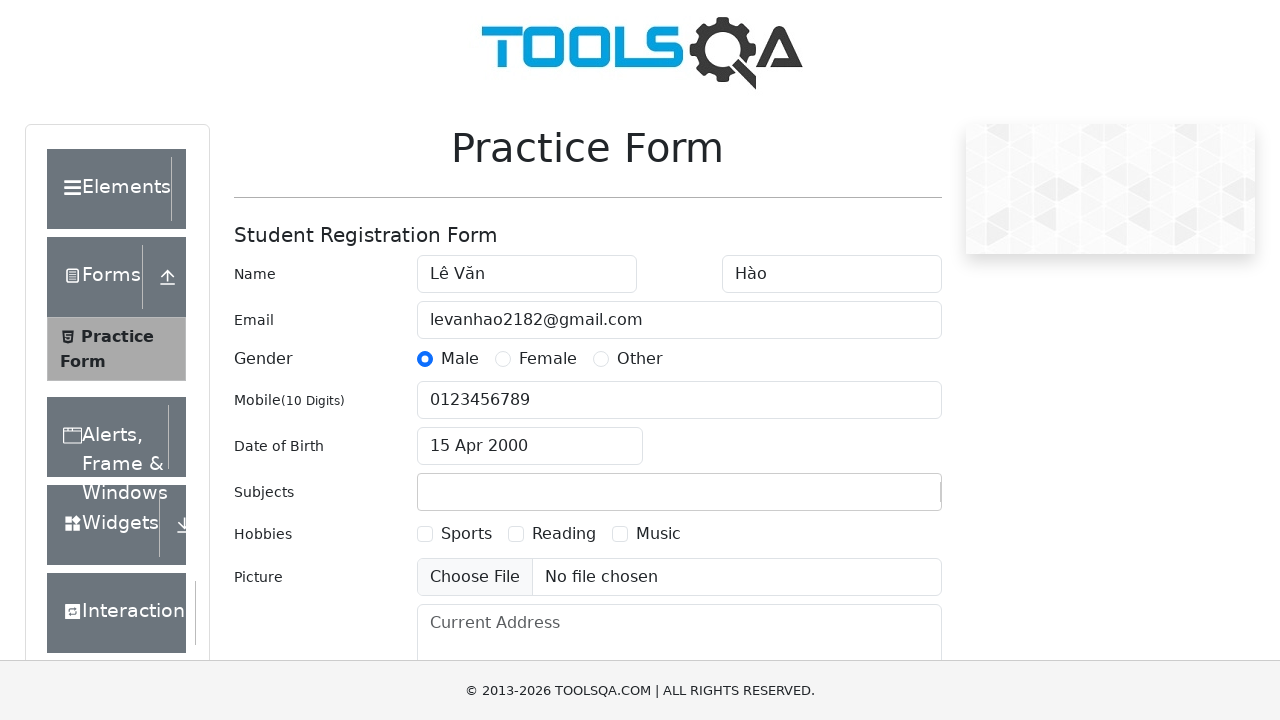

Filled subjects input field with 'English' on #subjectsInput
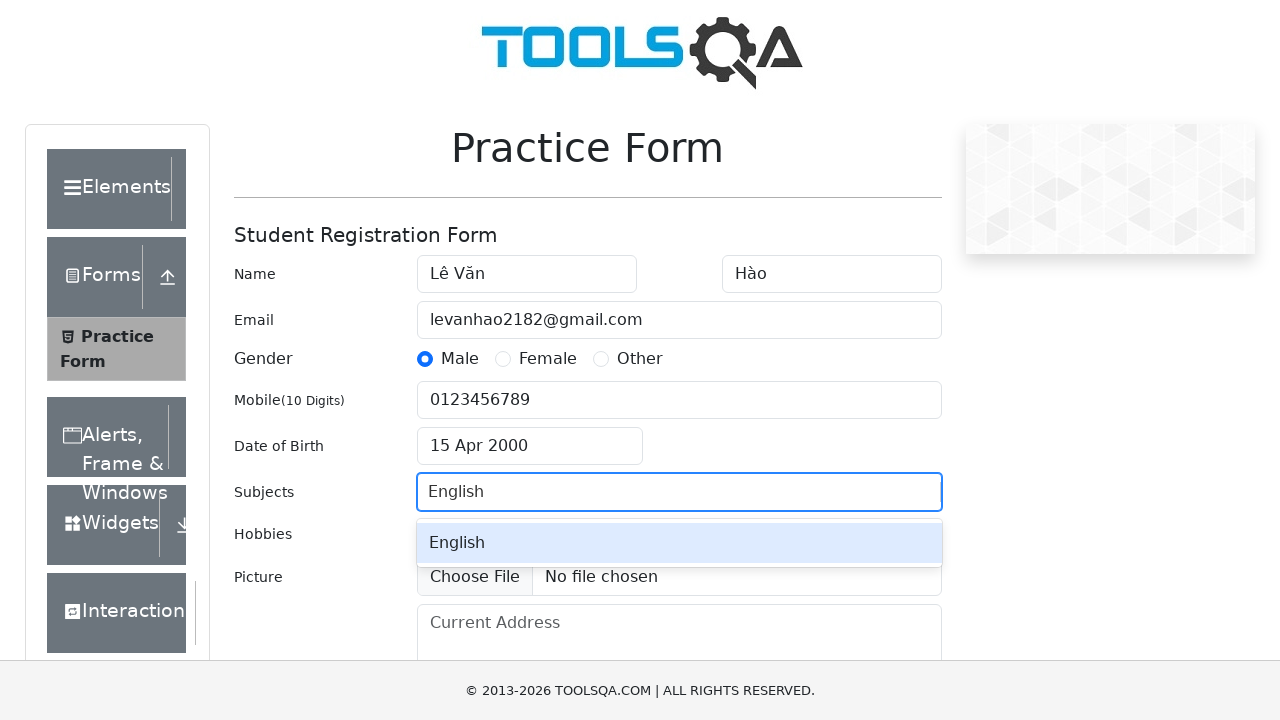

Selected 'English' from subjects dropdown at (679, 543) on div.subjects-auto-complete__menu div:has-text('English')
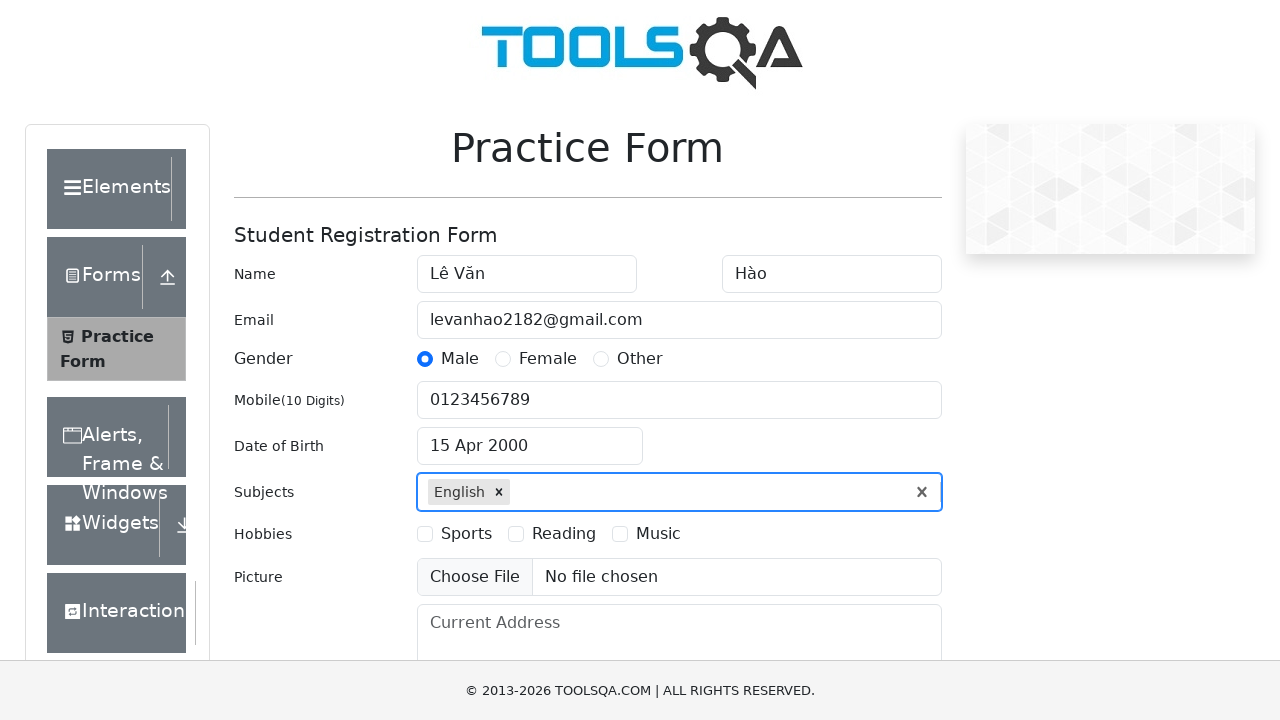

Selected 'Sports' hobby option at (466, 534) on label:has-text('Sports')
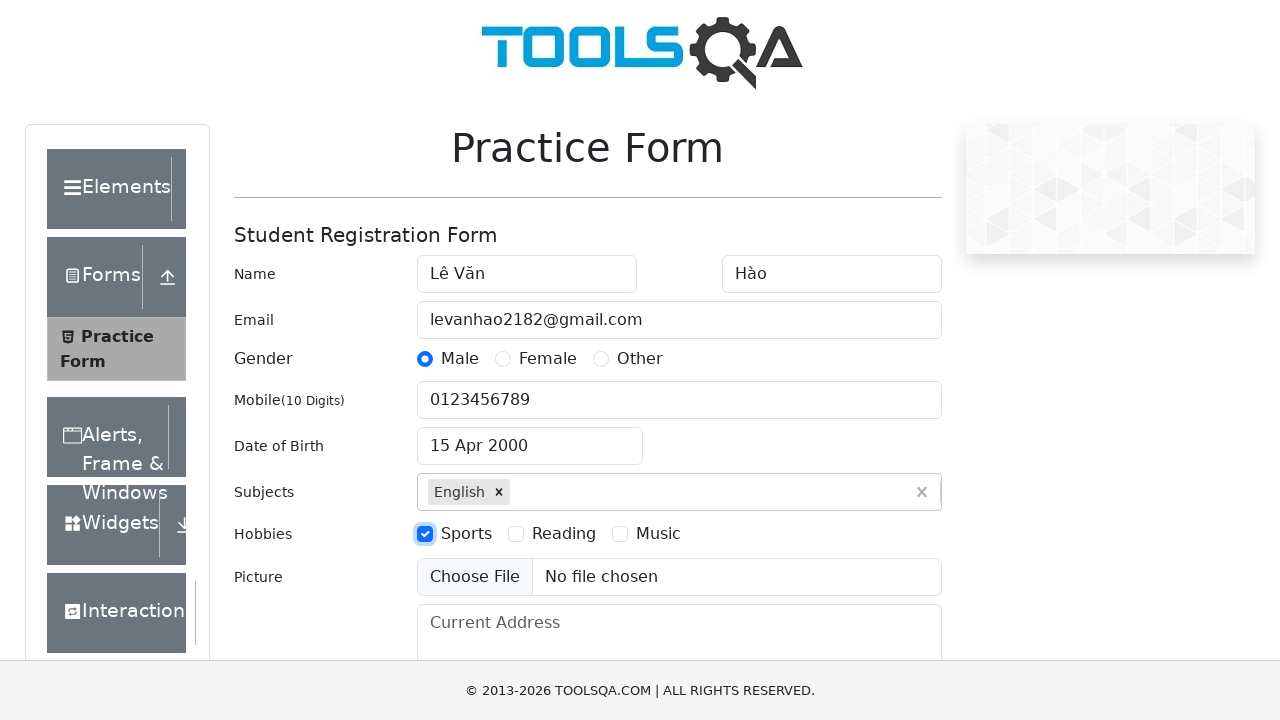

Filled address field with '12 Minh Khai Hà Nội' on #currentAddress
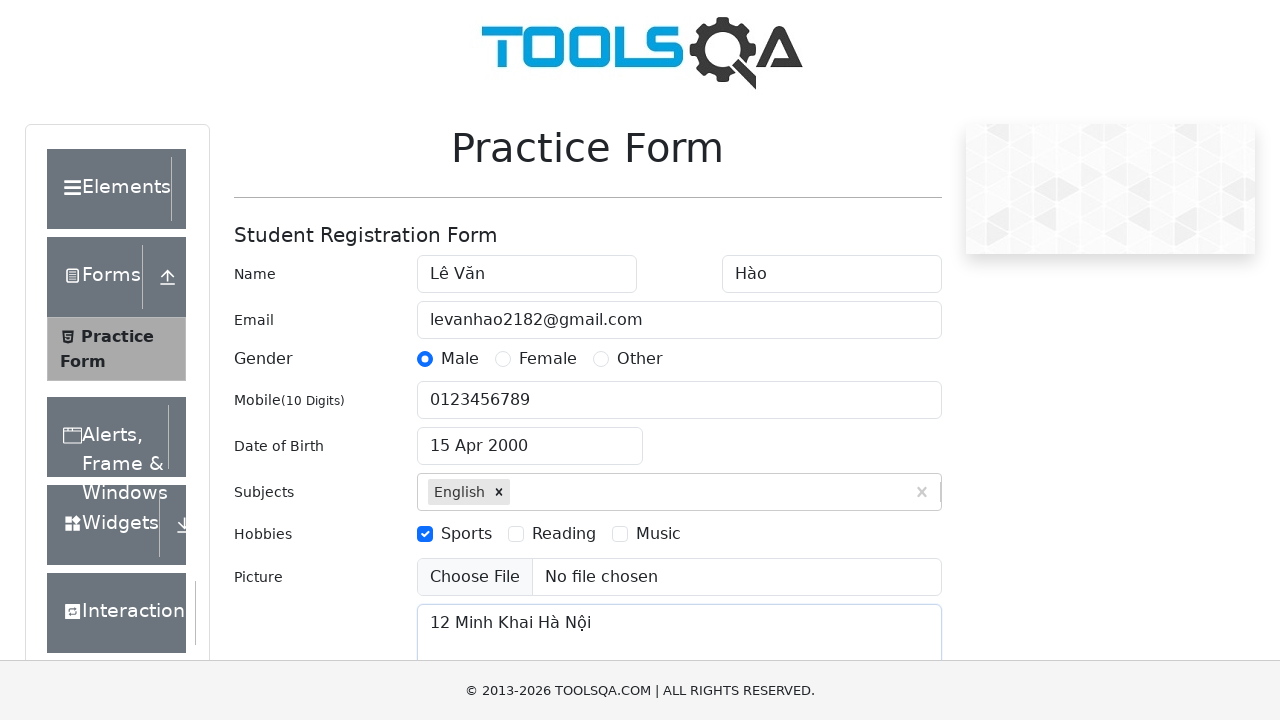

Filled state dropdown input with 'NCR' on #react-select-3-input
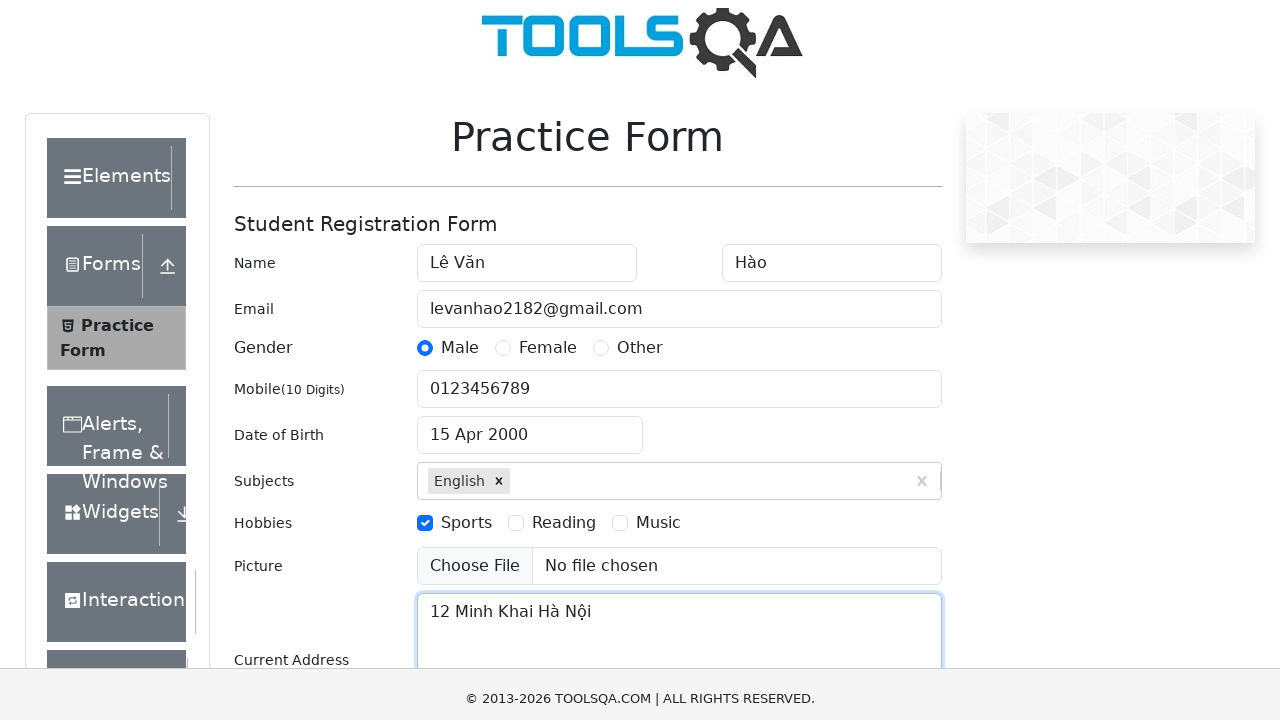

Pressed Enter to confirm state selection
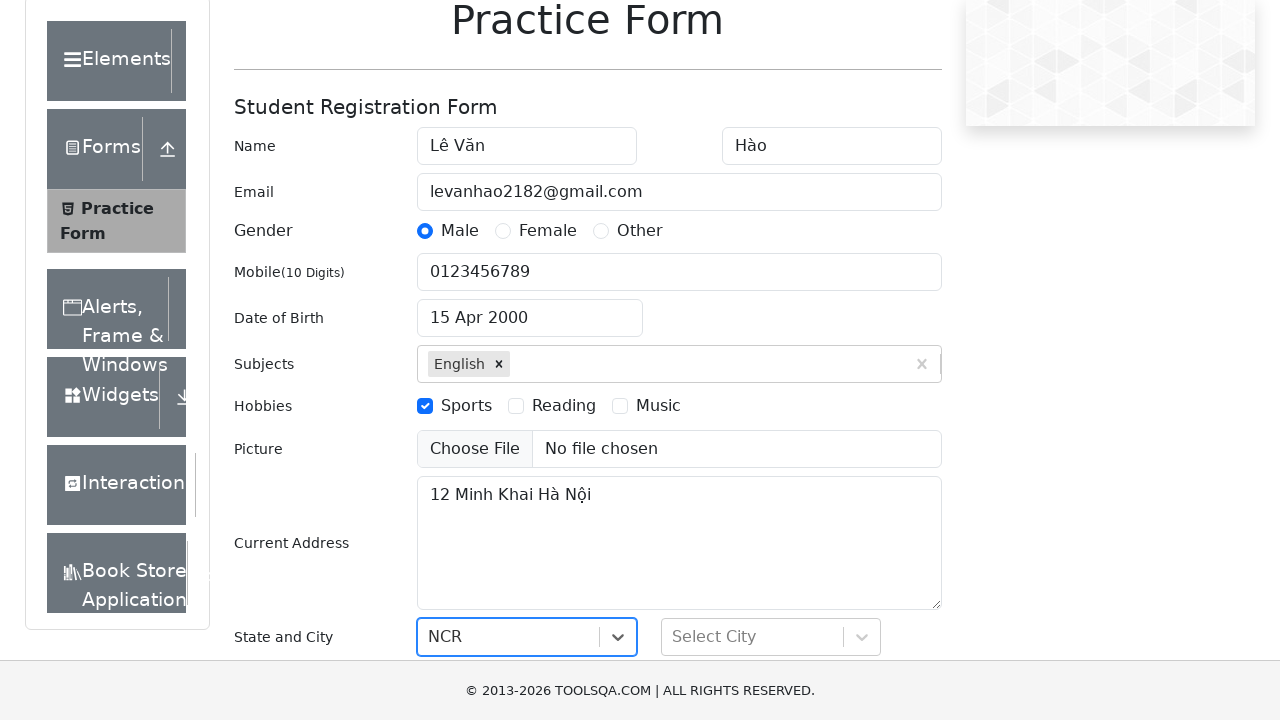

Filled city dropdown input with 'Delhi' on #react-select-4-input
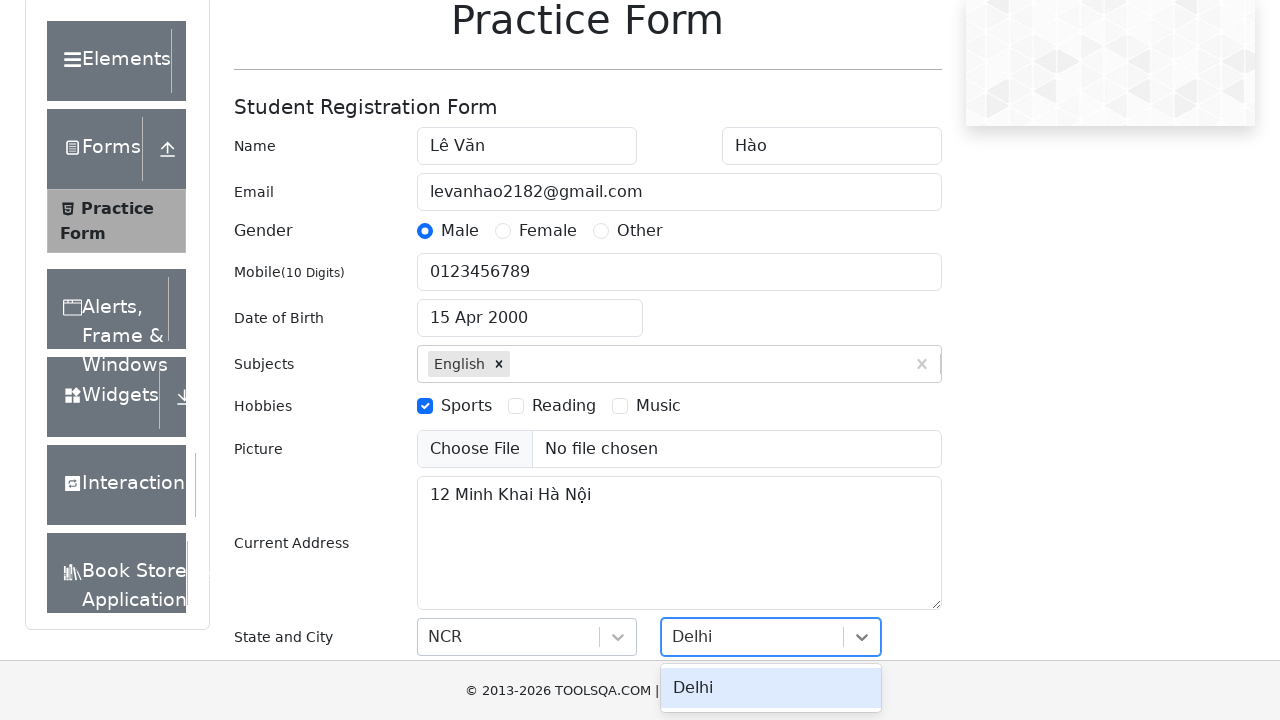

Pressed Enter to confirm city selection
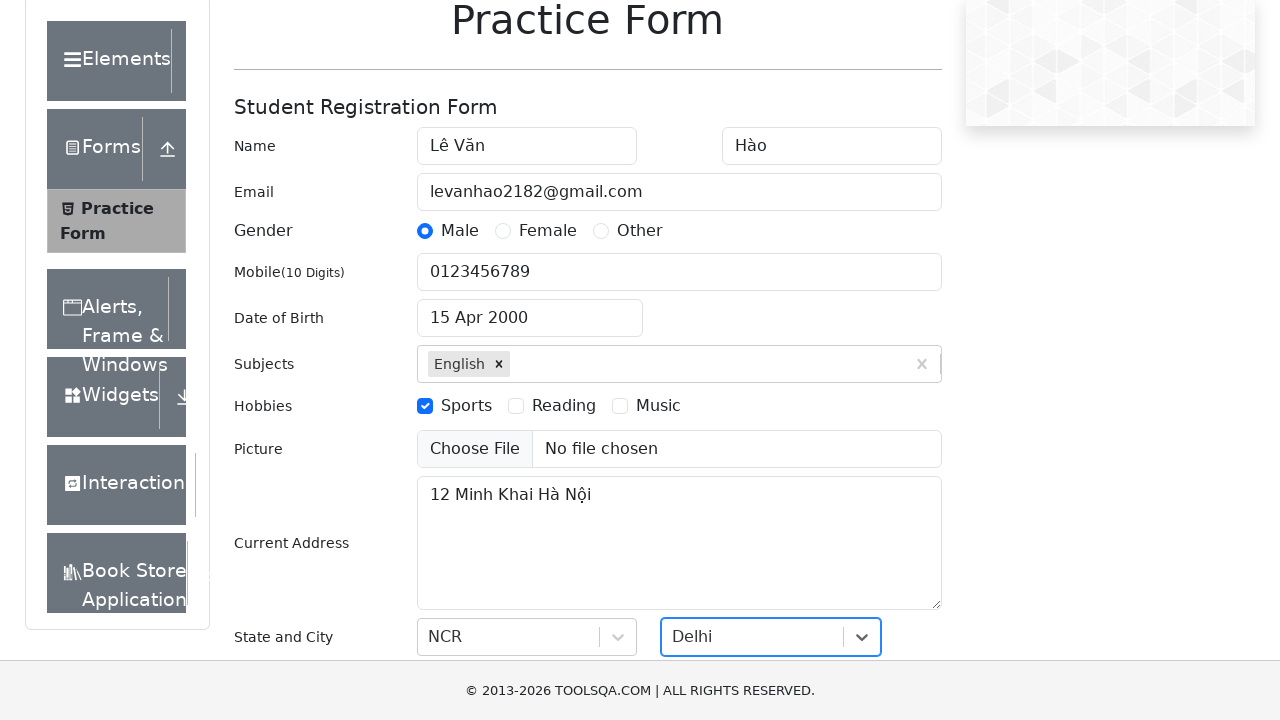

Clicked submit button to submit the form at (885, 499) on button#submit
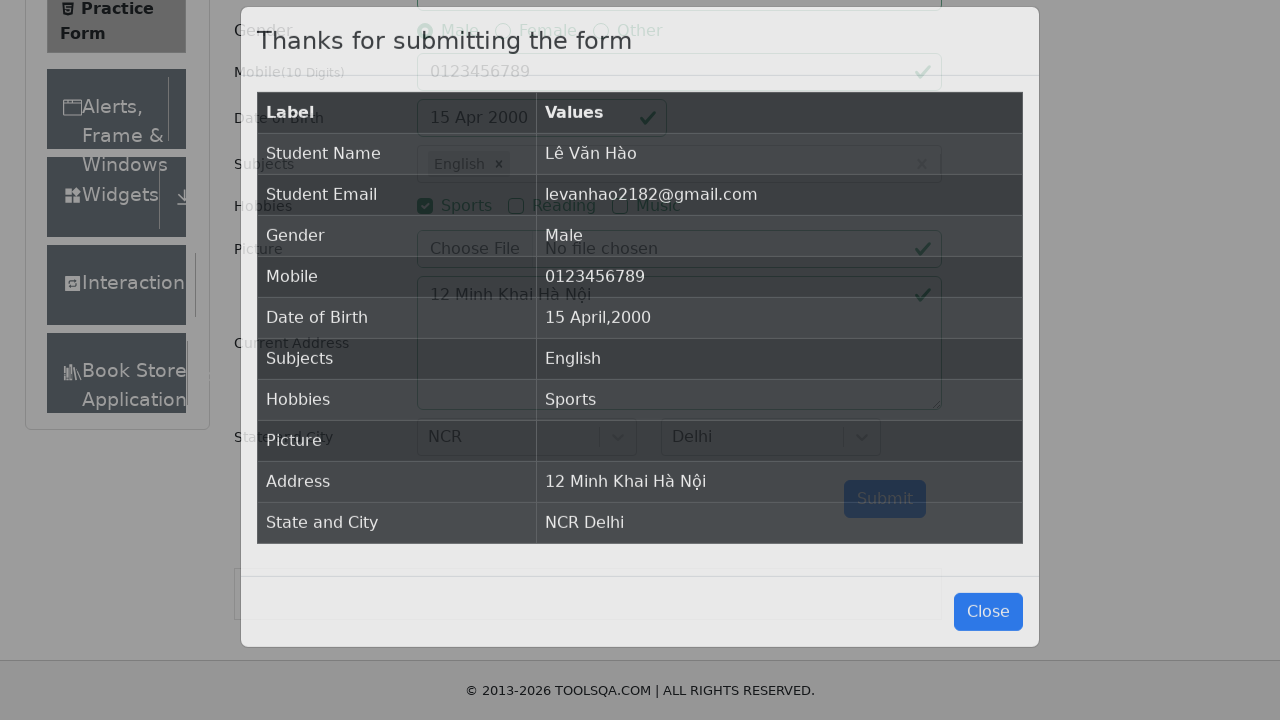

Verified success message 'Thanks for submitting the form' appeared
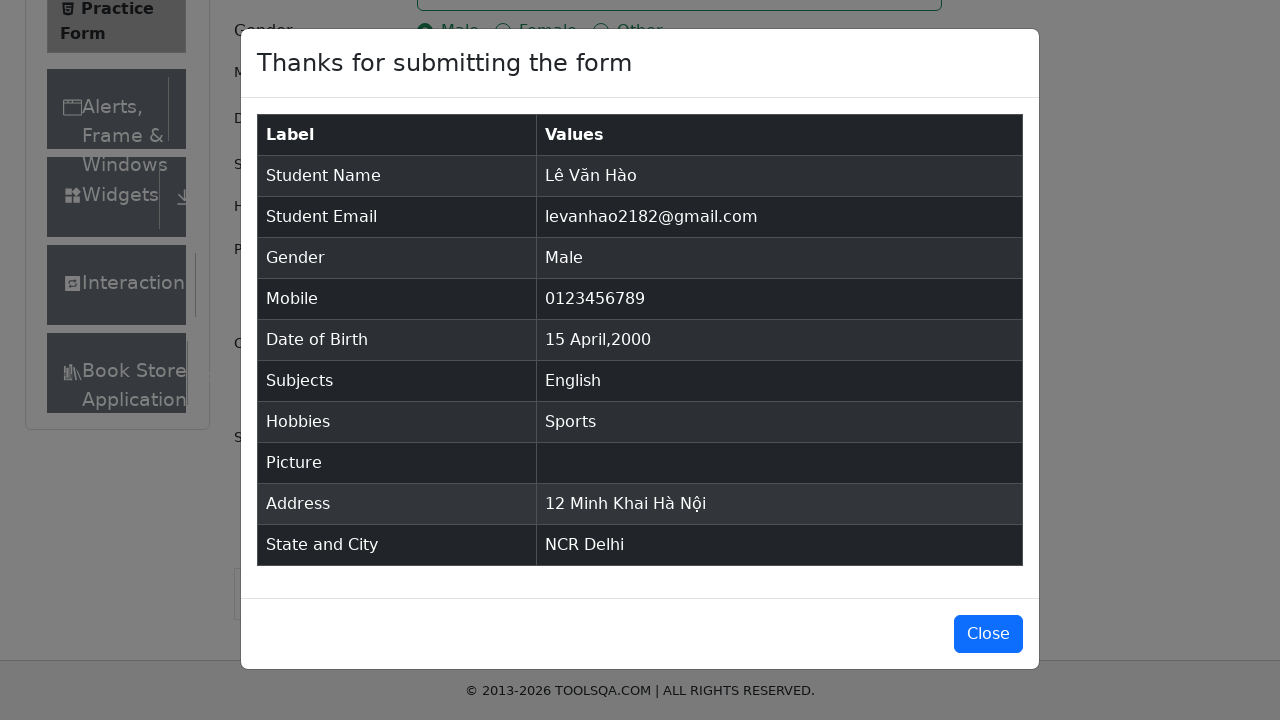

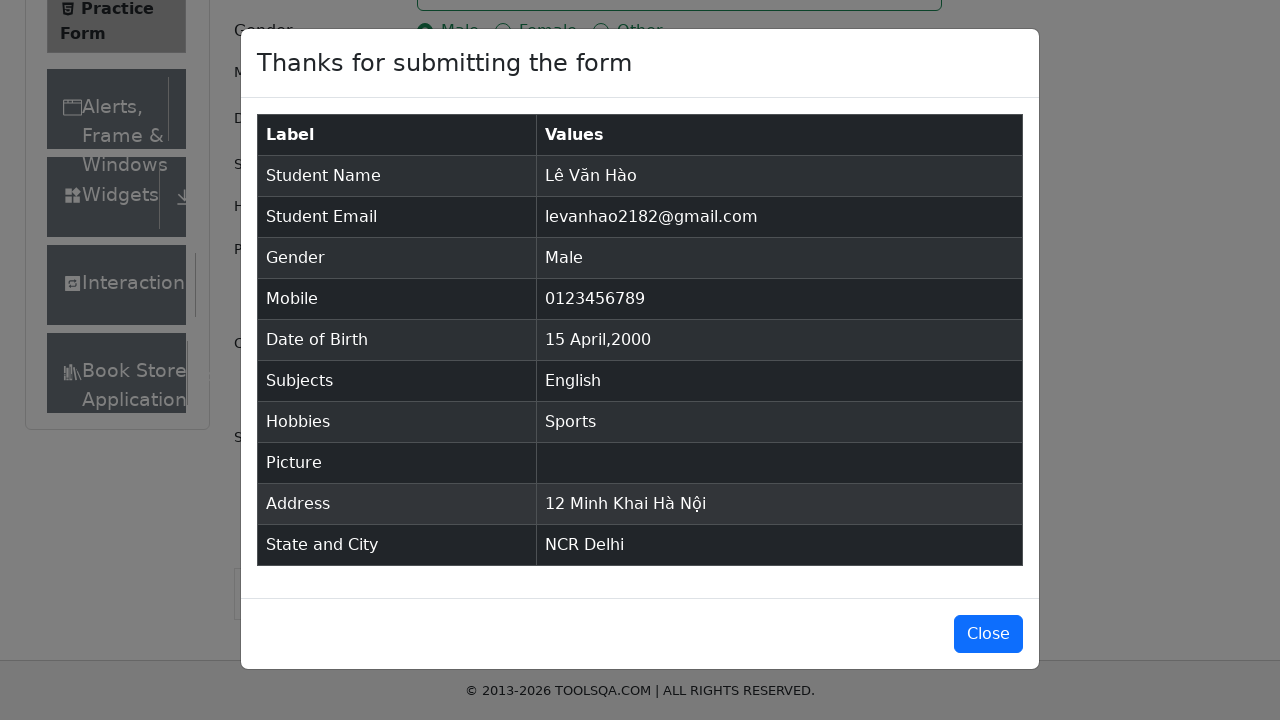